Navigates to Products page and verifies that the product list is visible

Starting URL: https://automationexercise.com/

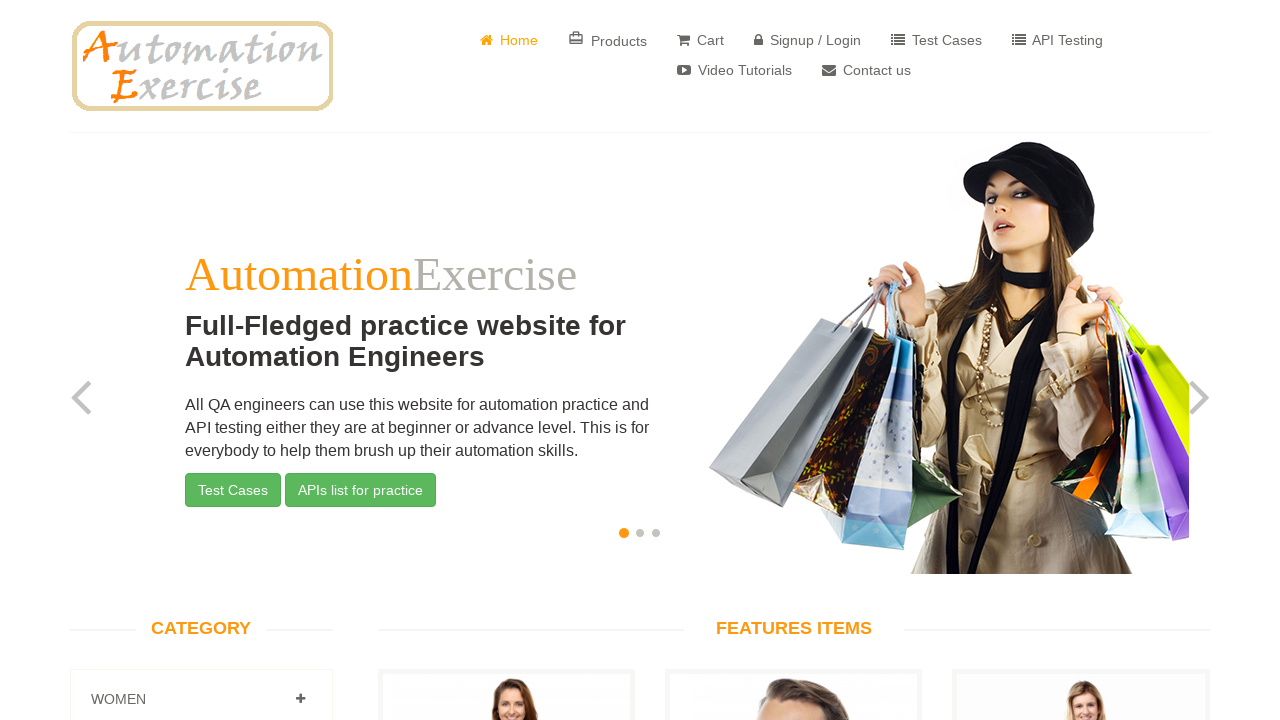

Clicked on Products link at (608, 40) on a[href='/products']
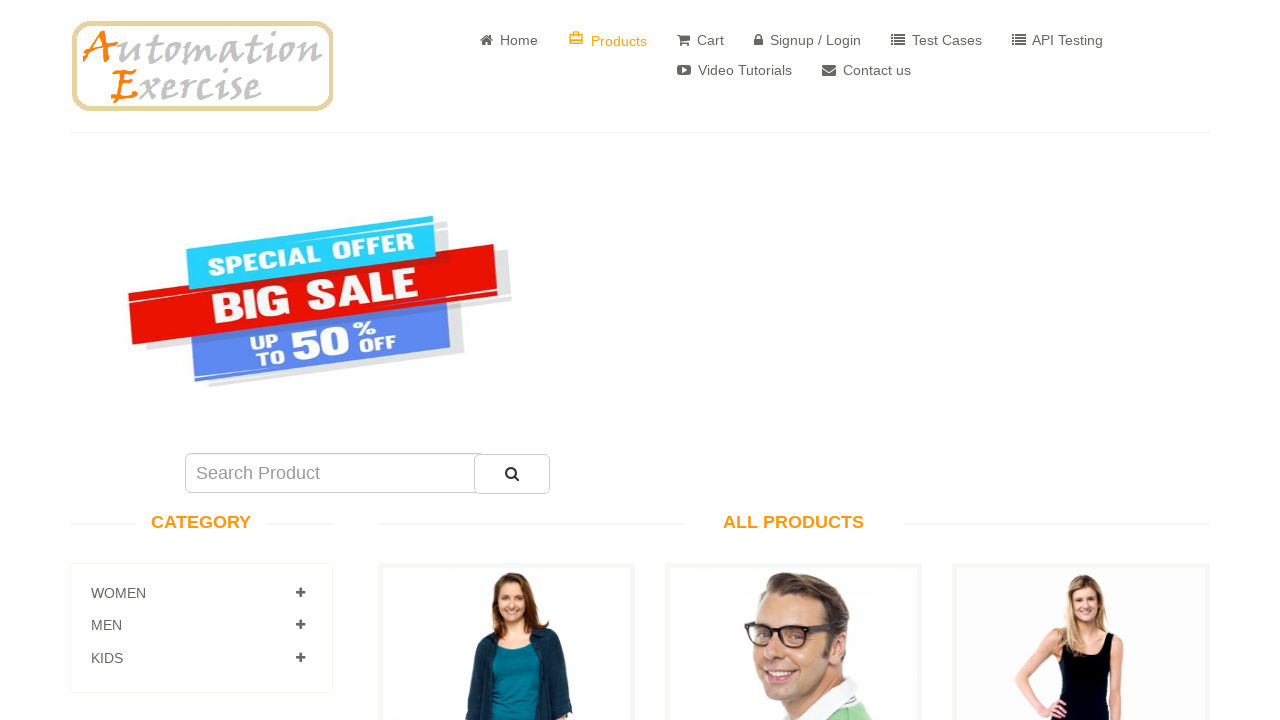

Waited for product list container to load
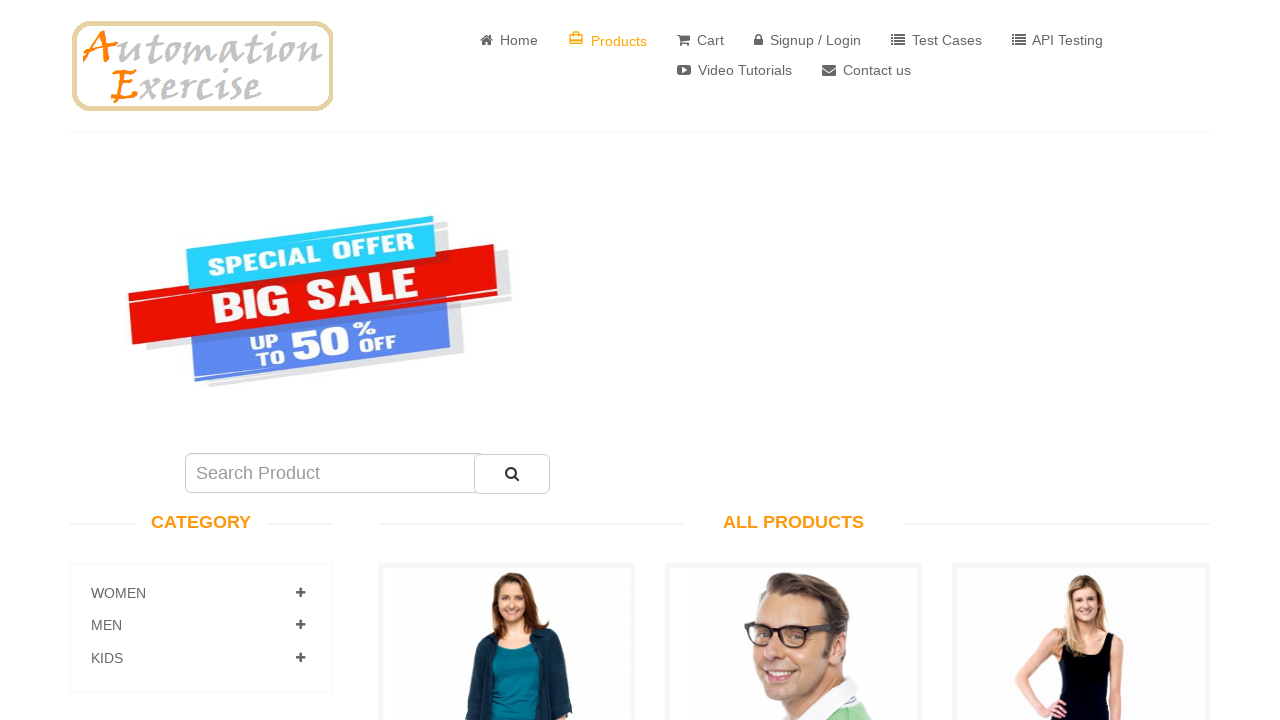

Located product list element
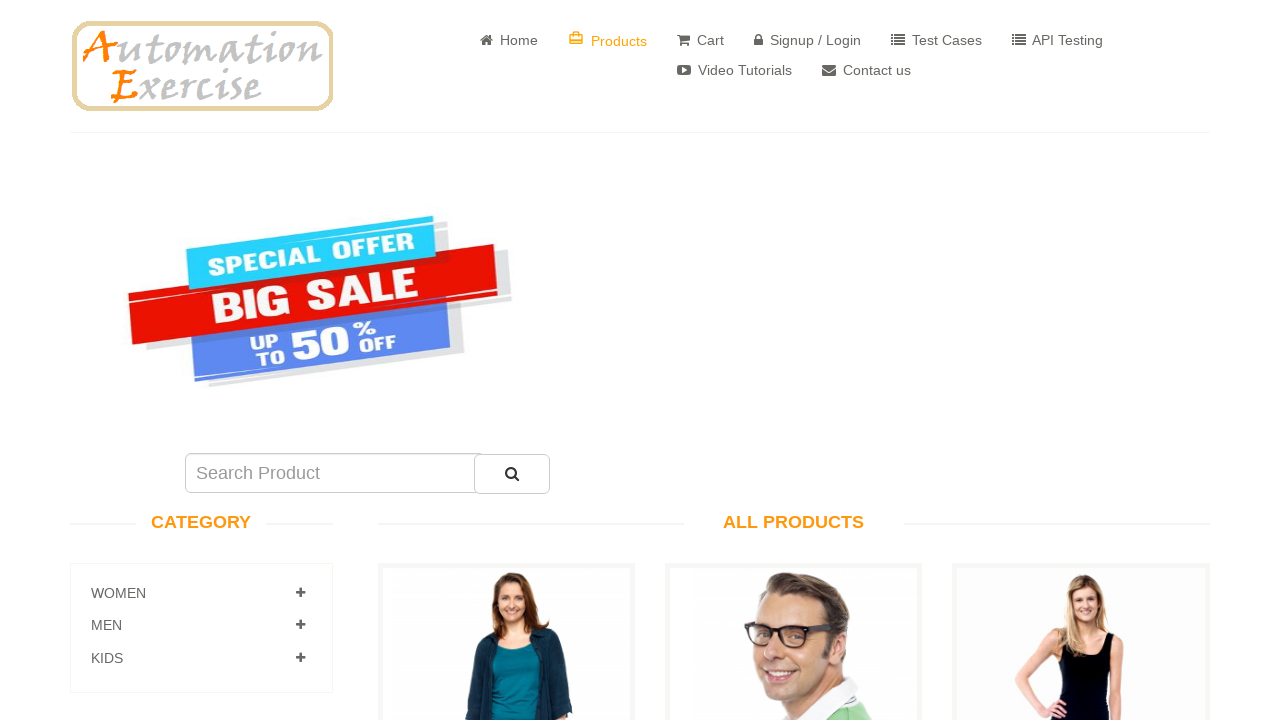

Verified that product list is visible
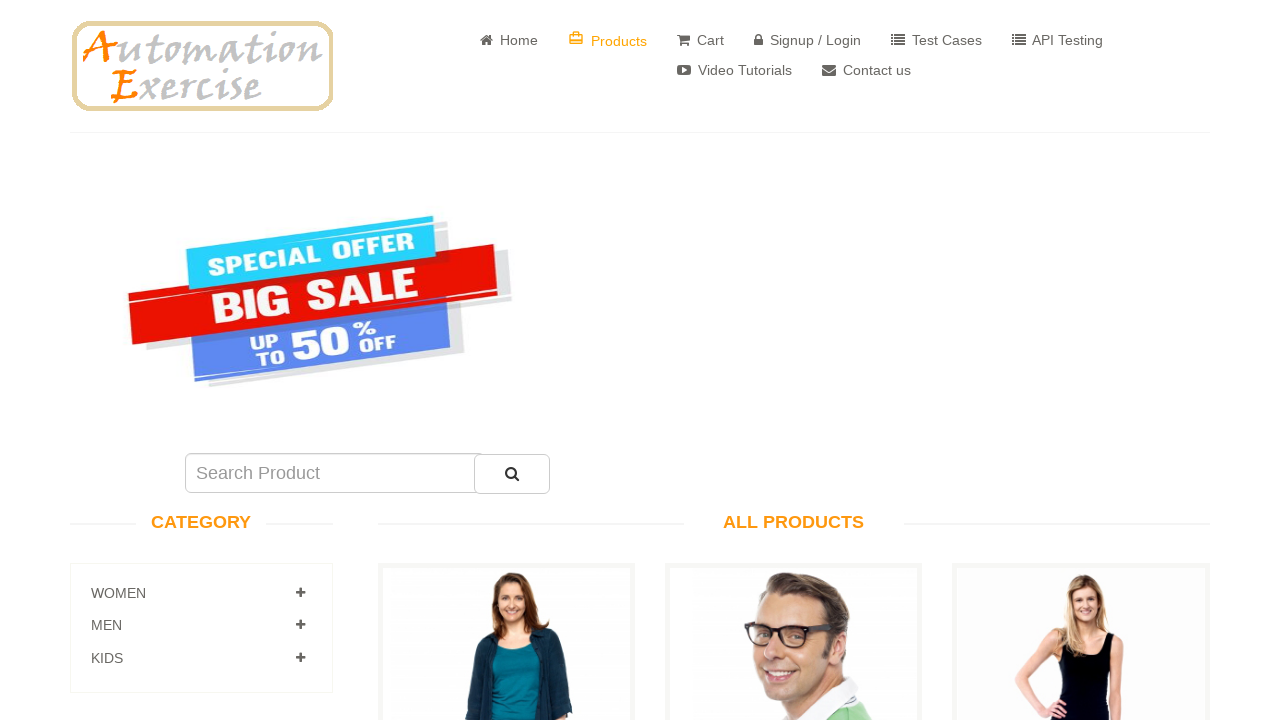

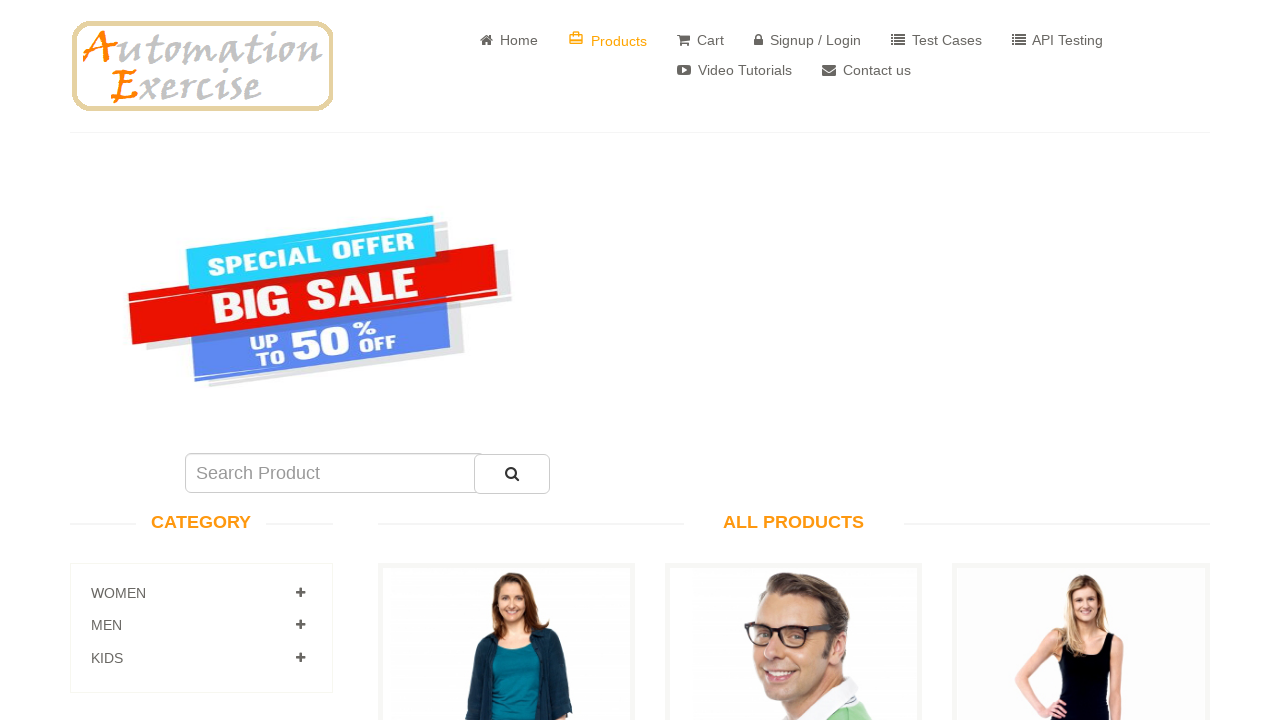